Tests mouse hover functionality by moving the mouse over an element to trigger hover effects

Starting URL: https://dev.studentfrontend.ceba.ceshiren.com/#/ui_study/mouseover

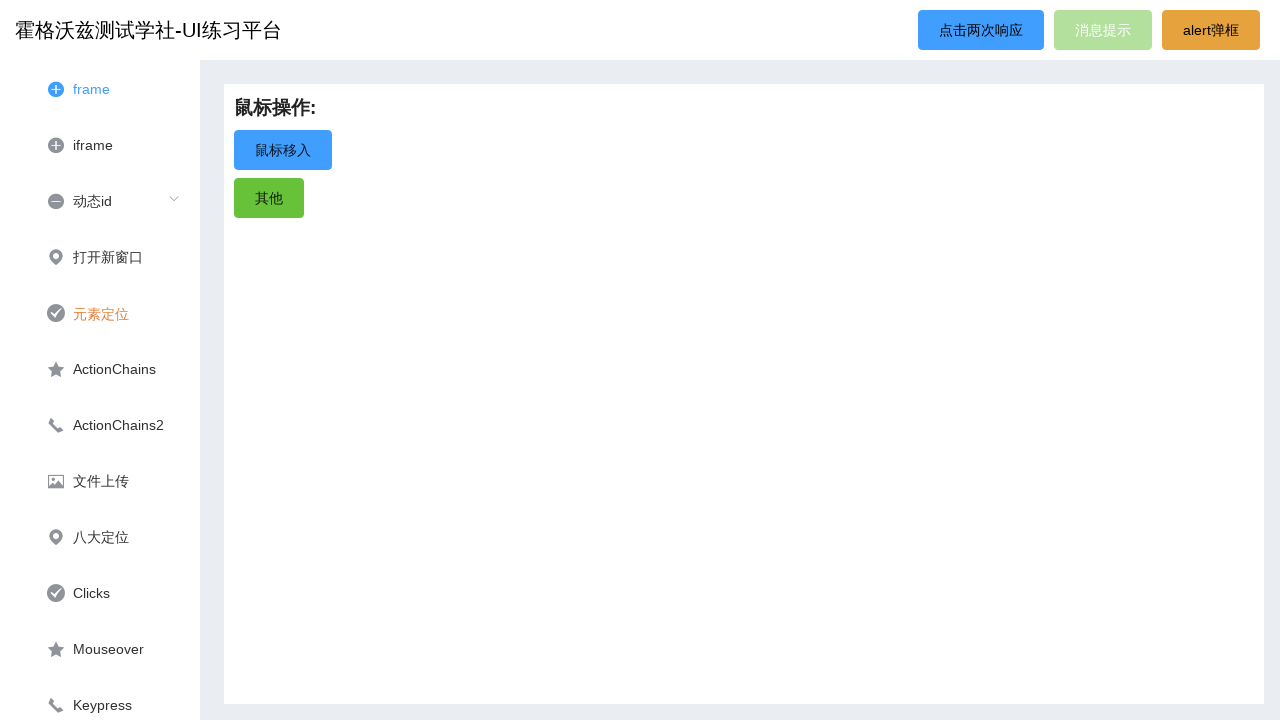

Located the hover element containing '鼠标移入' text
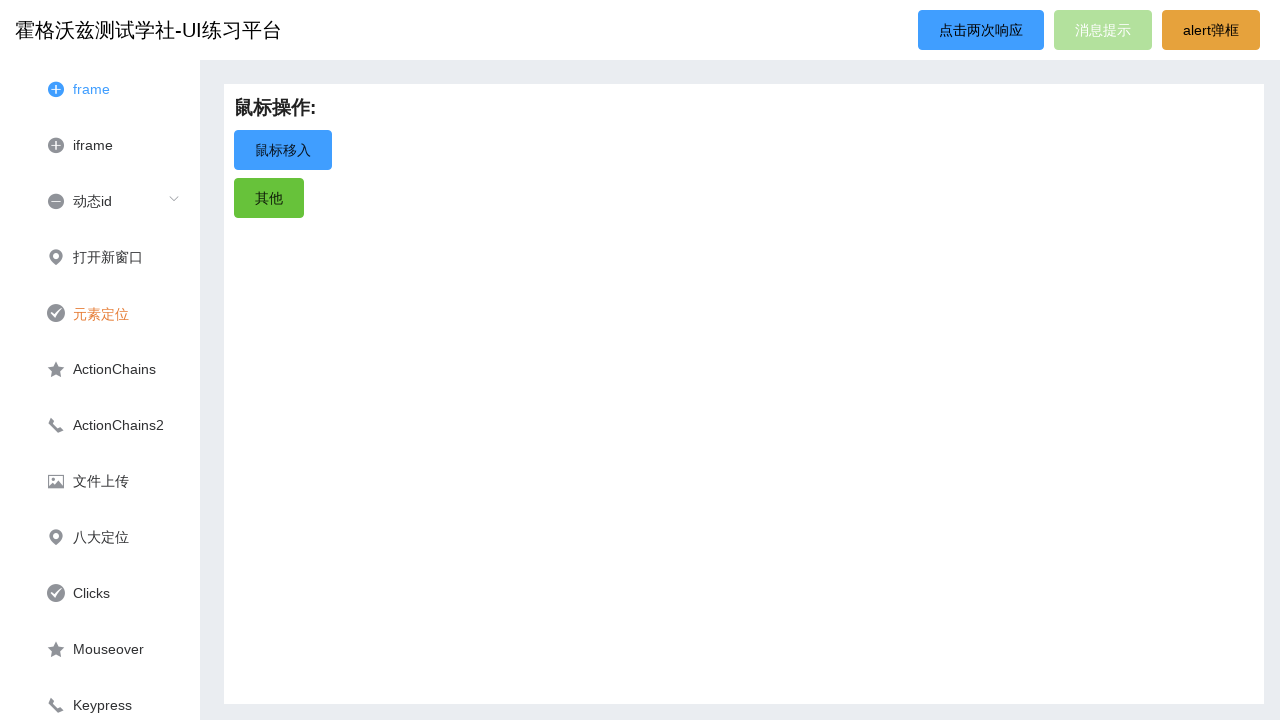

Moved mouse over the hover element to trigger hover effect at (283, 150) on xpath=//*[contains(text(),'鼠标移入')]
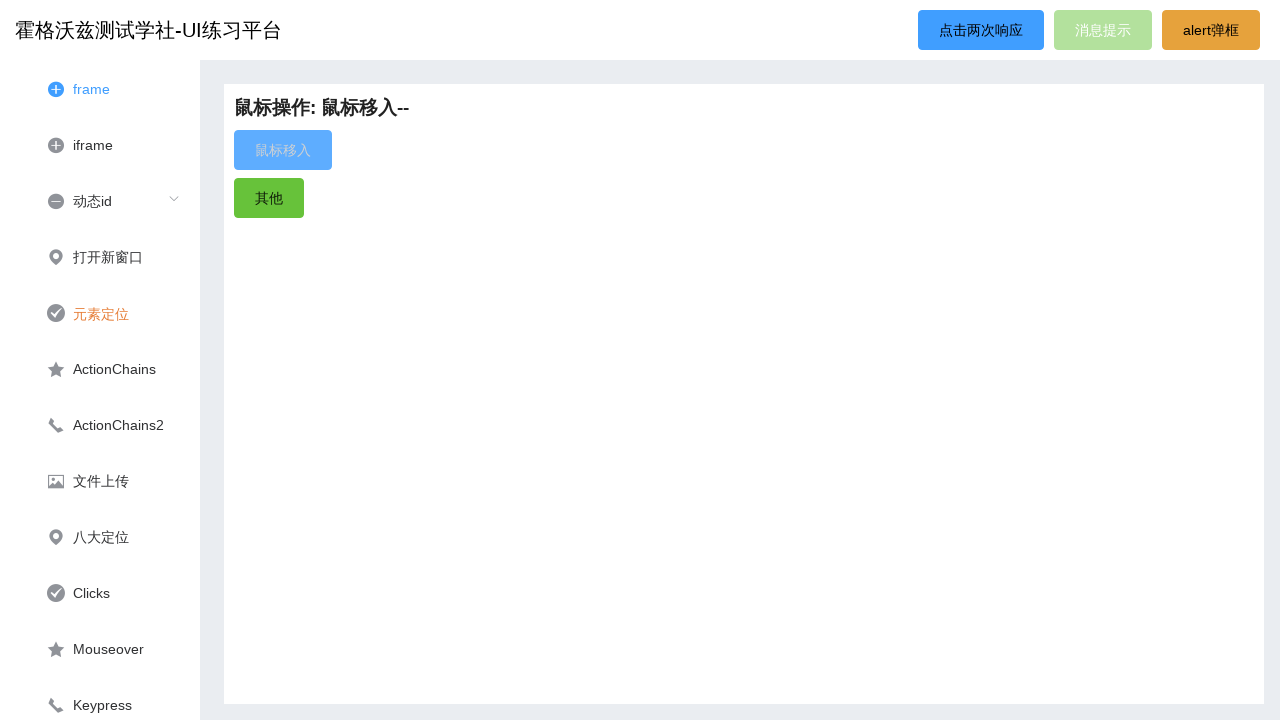

Waited 500ms for hover effect to complete
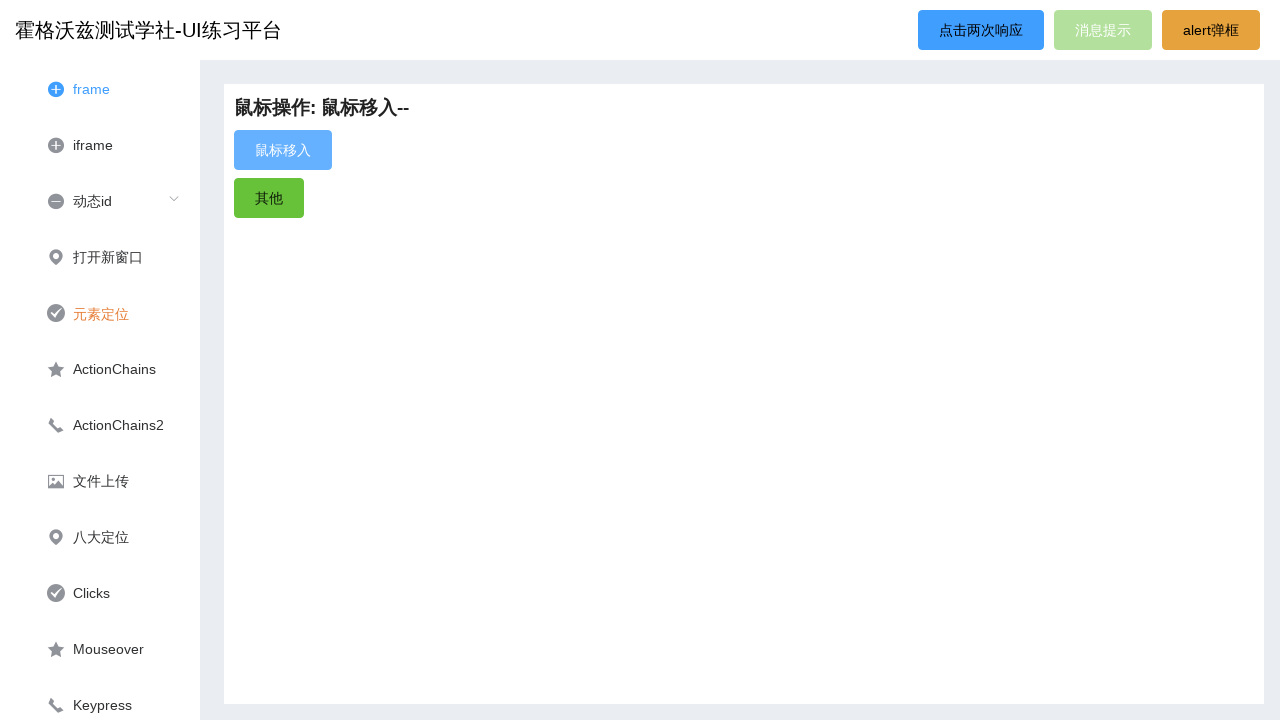

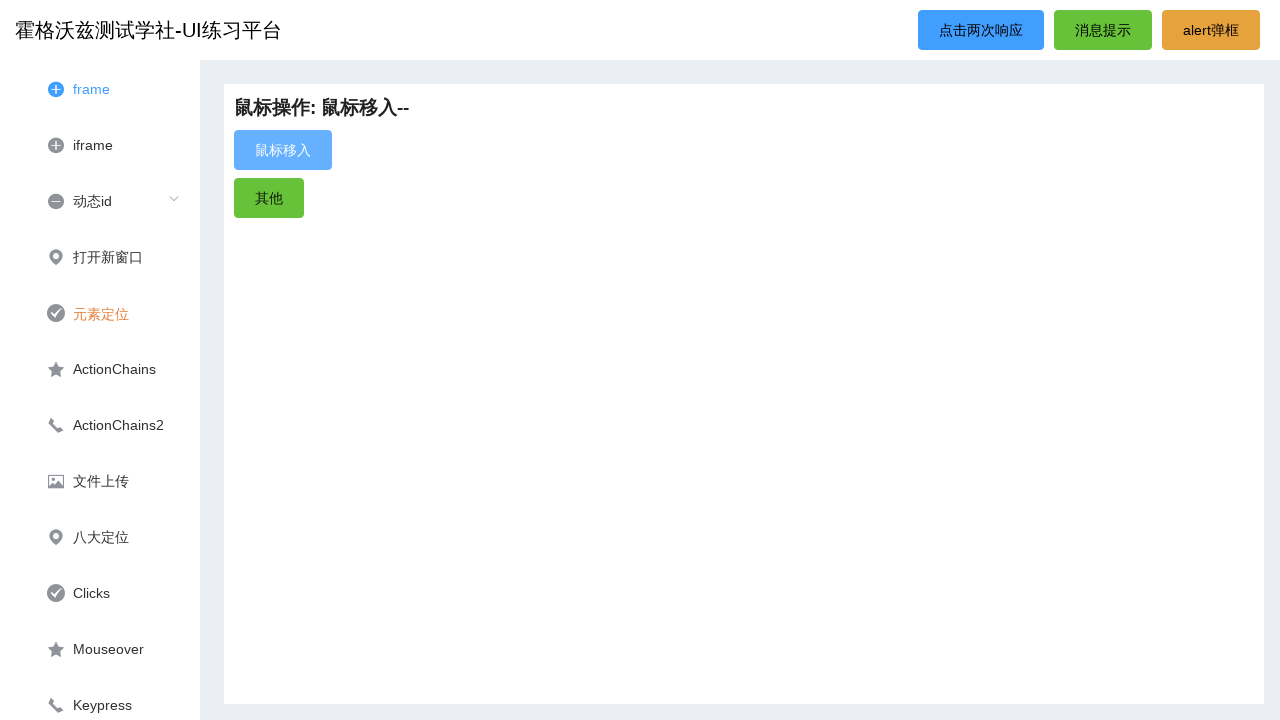